Tests drag and drop functionality on jQuery UI demo page by navigating to the droppable section and dragging an element to a drop target

Starting URL: https://jqueryui.com/

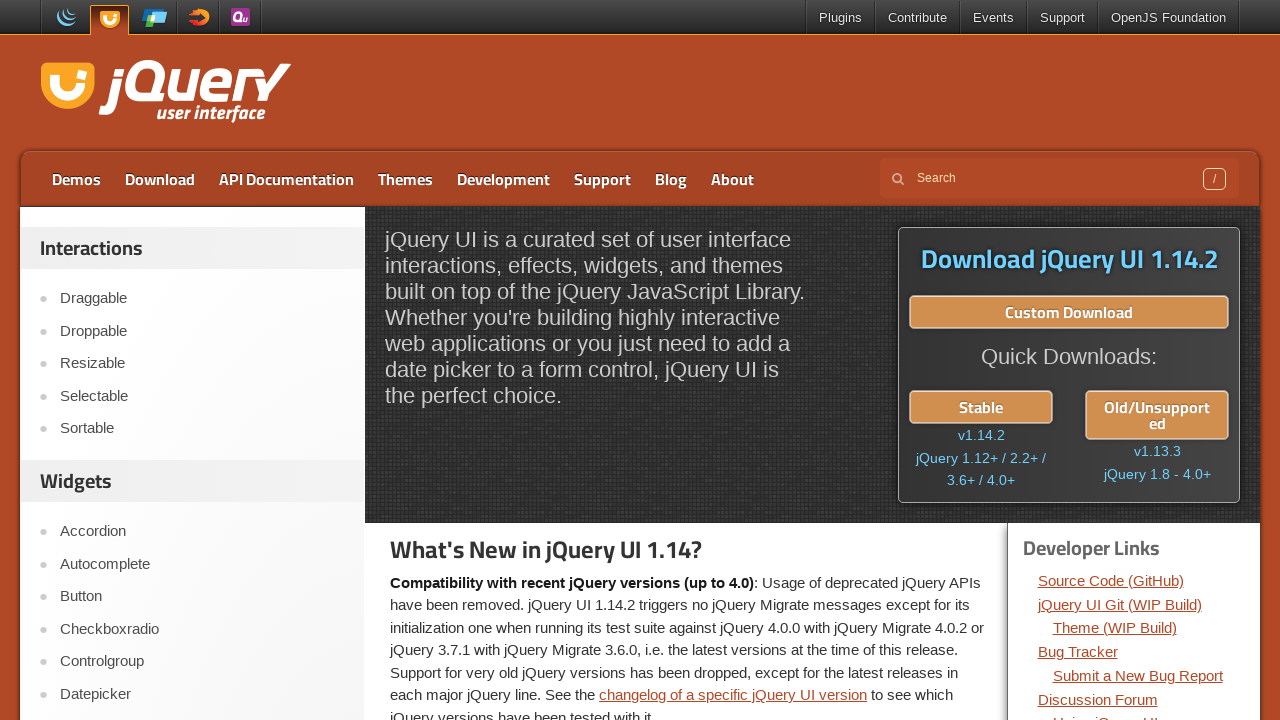

Clicked on Draggable link at (202, 299) on xpath=//a[text()='Draggable']
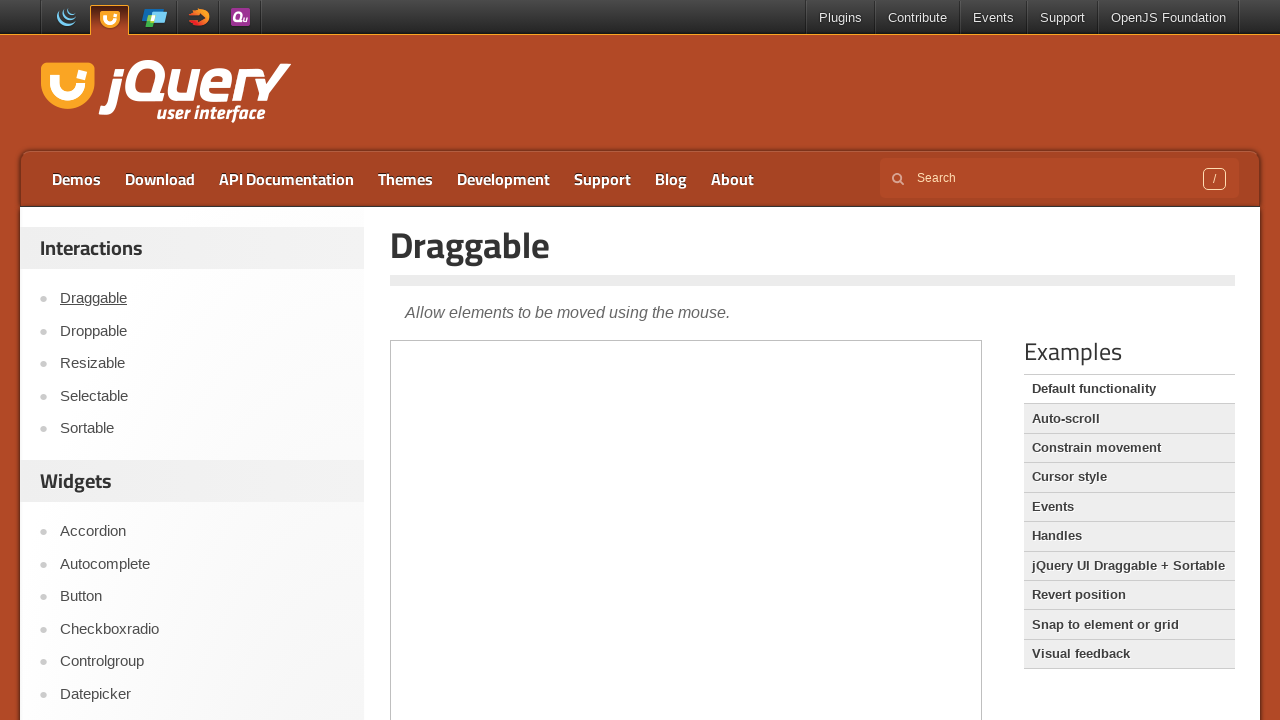

Waited 5 seconds for page to load
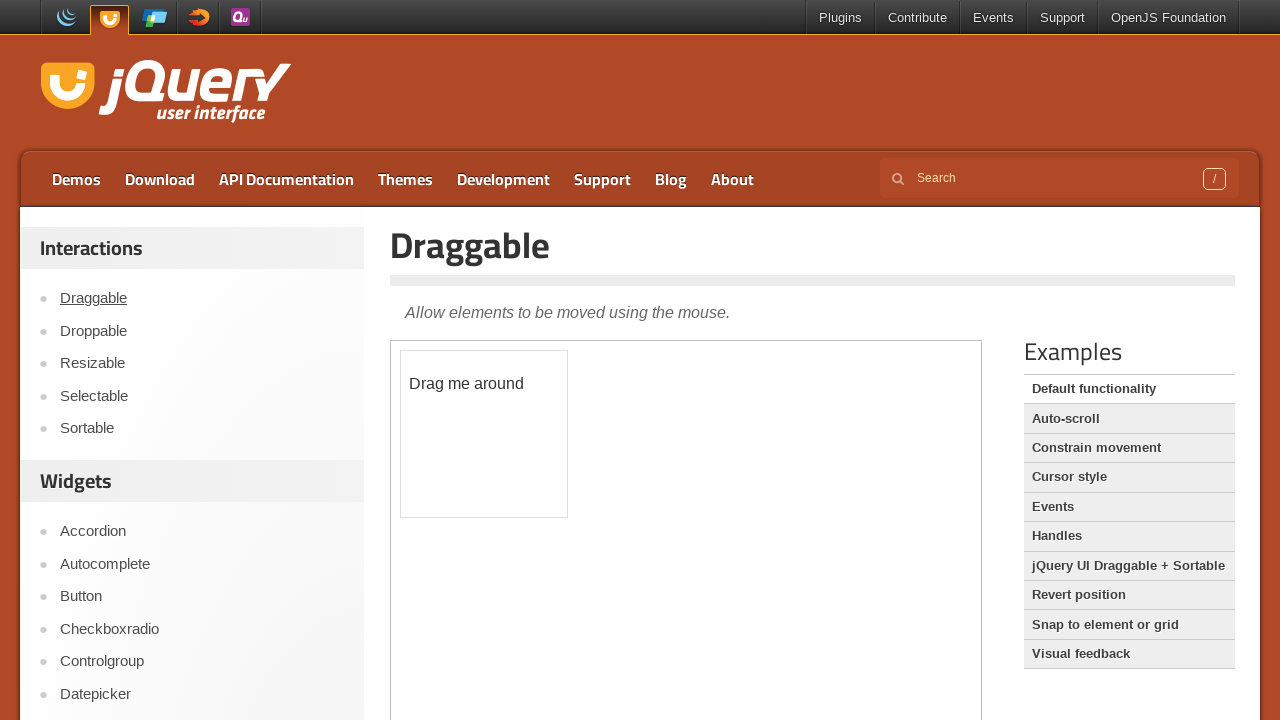

Clicked on Droppable link at (202, 331) on xpath=//a[text()='Droppable']
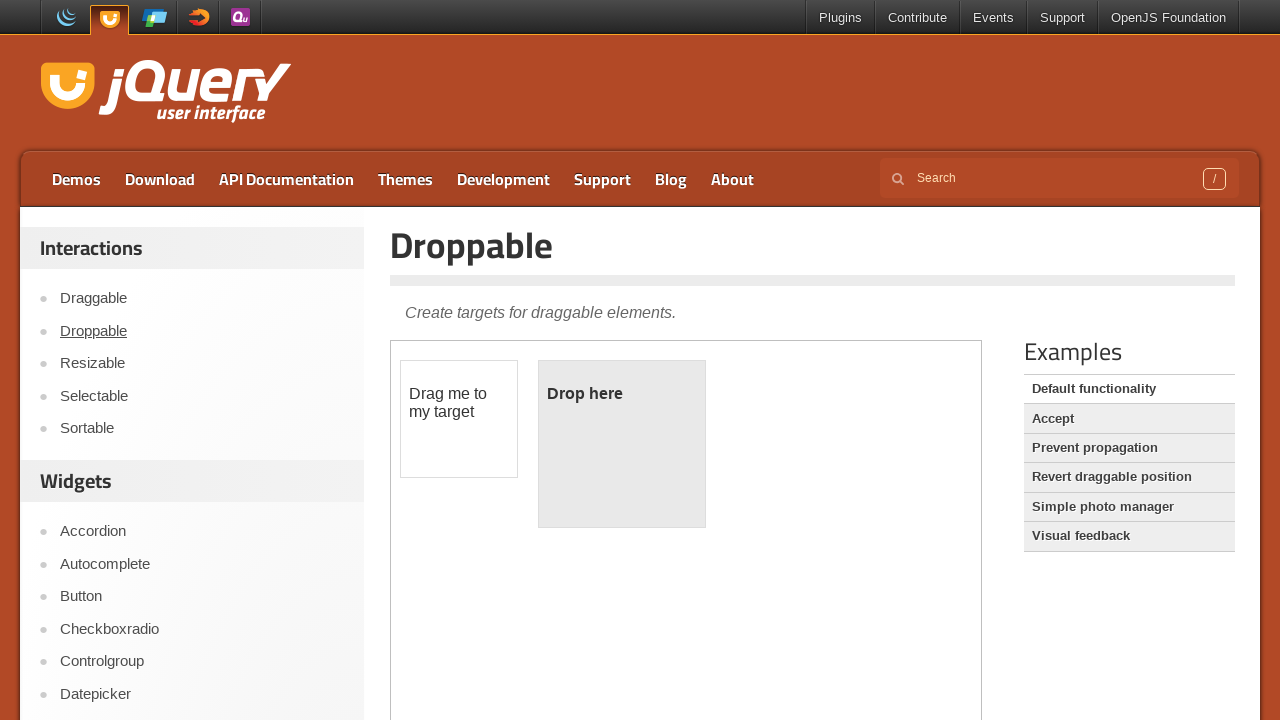

Located iframe containing drag and drop demo
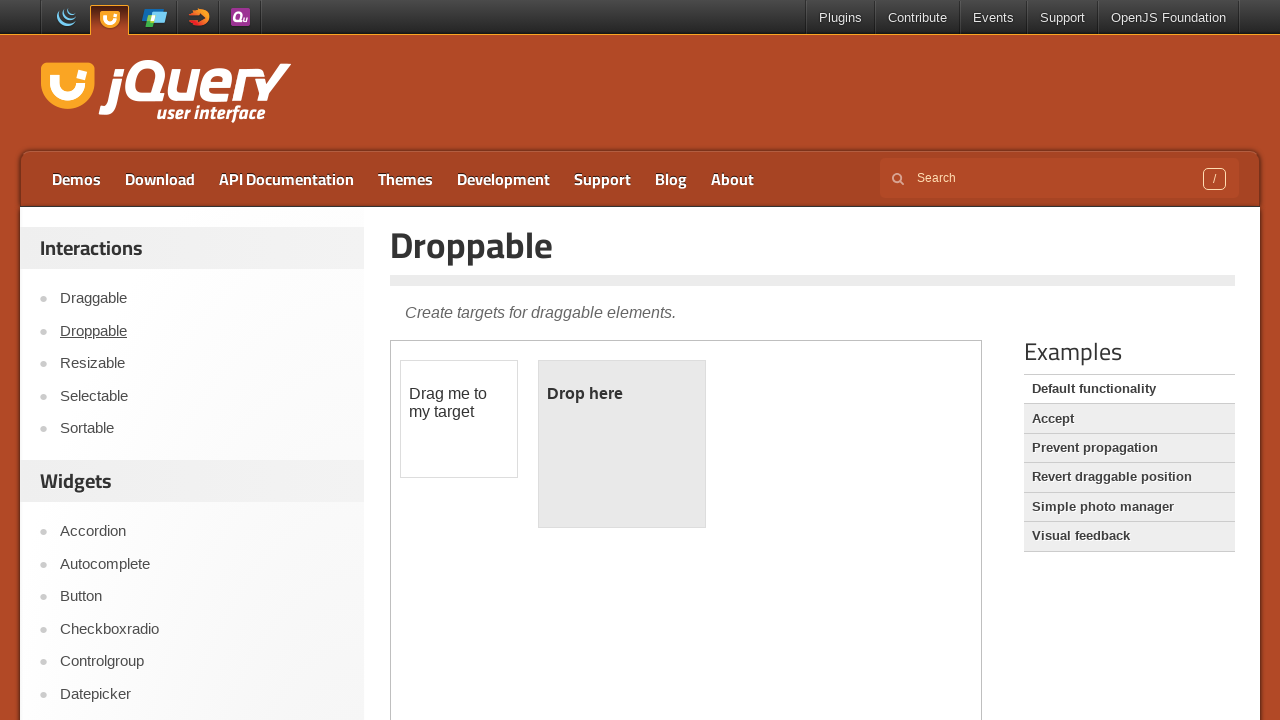

Located draggable and droppable elements
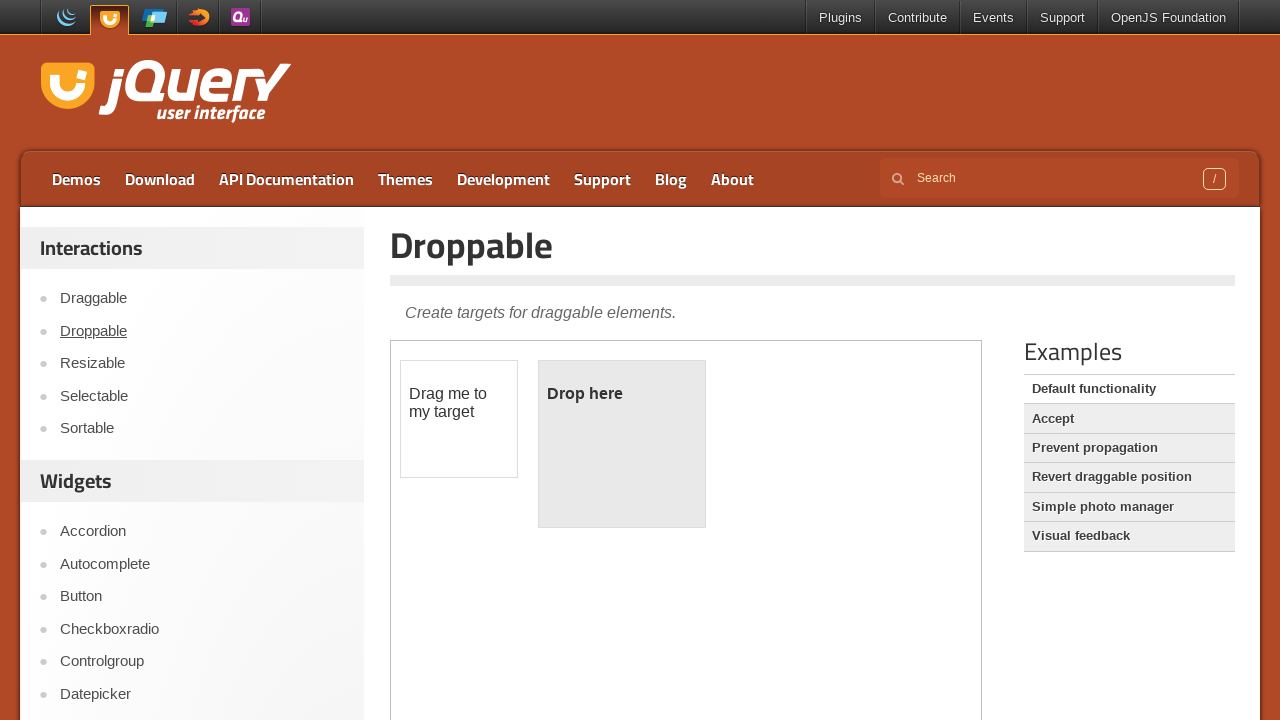

Performed drag and drop action from draggable element to droppable target at (622, 444)
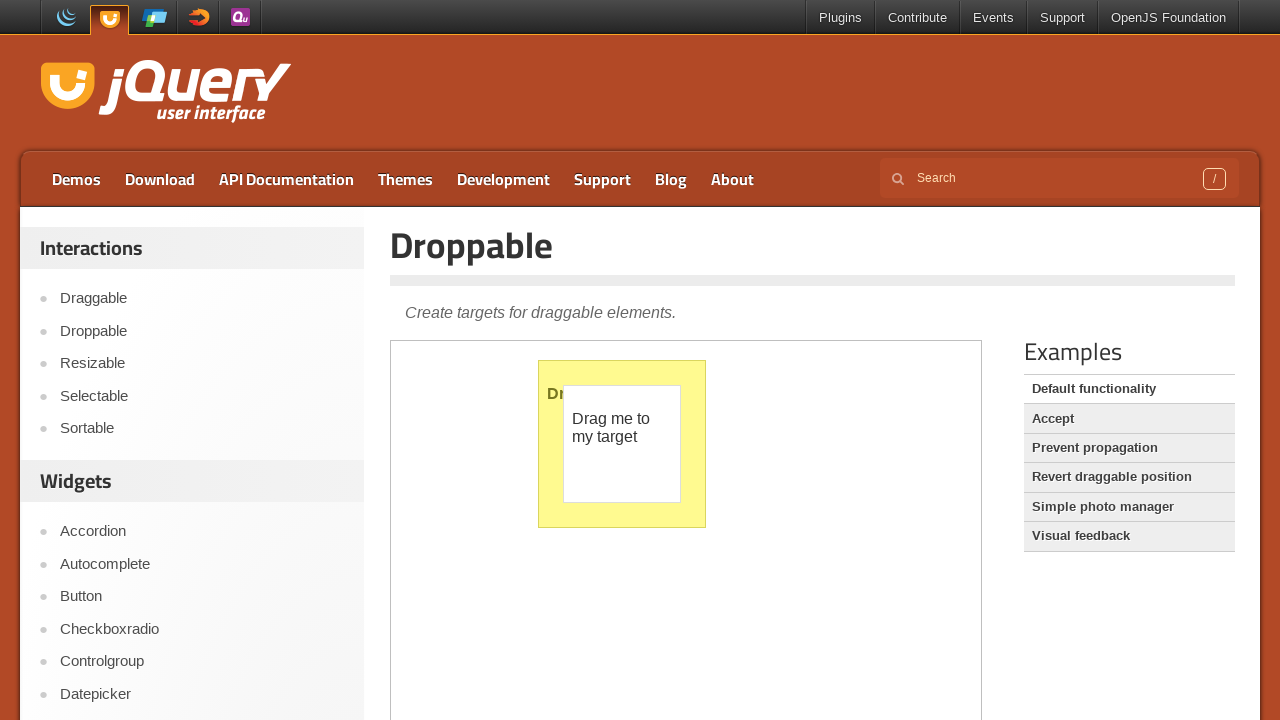

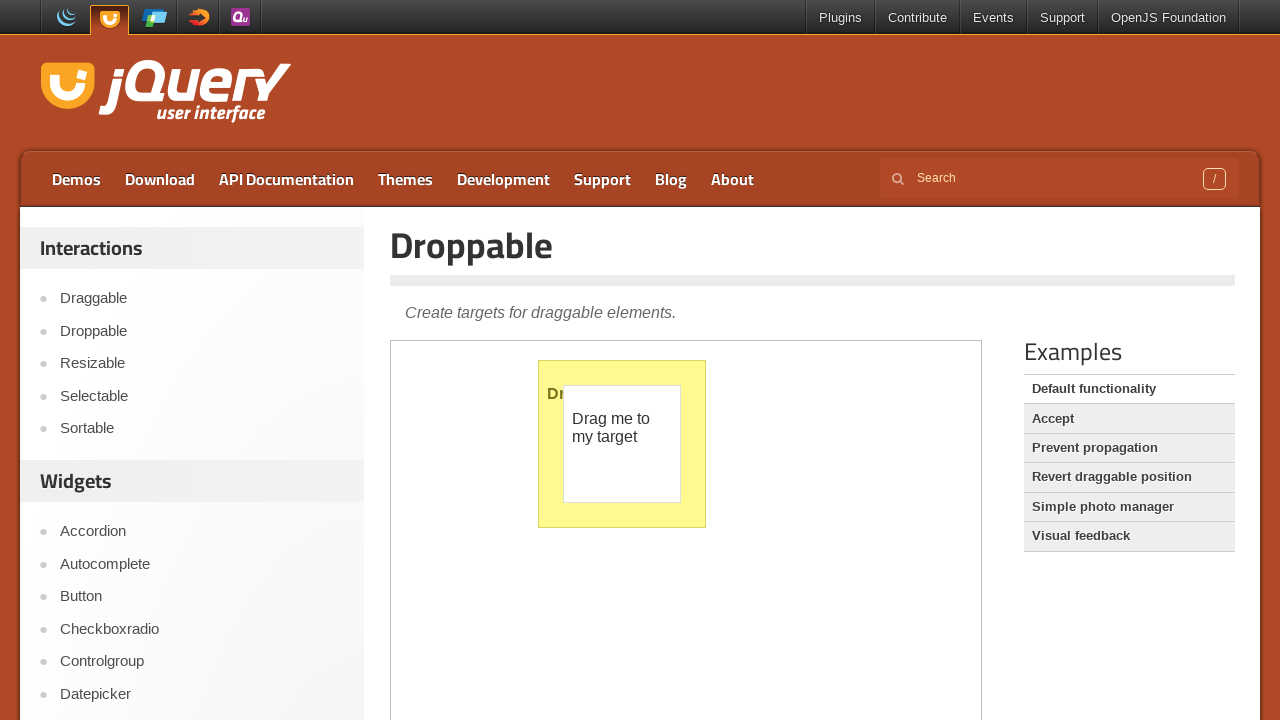